Tests switching between multiple iframes to fill signup and login forms

Starting URL: https://demoapps.qspiders.com/ui/frames/multiple?sublist=2

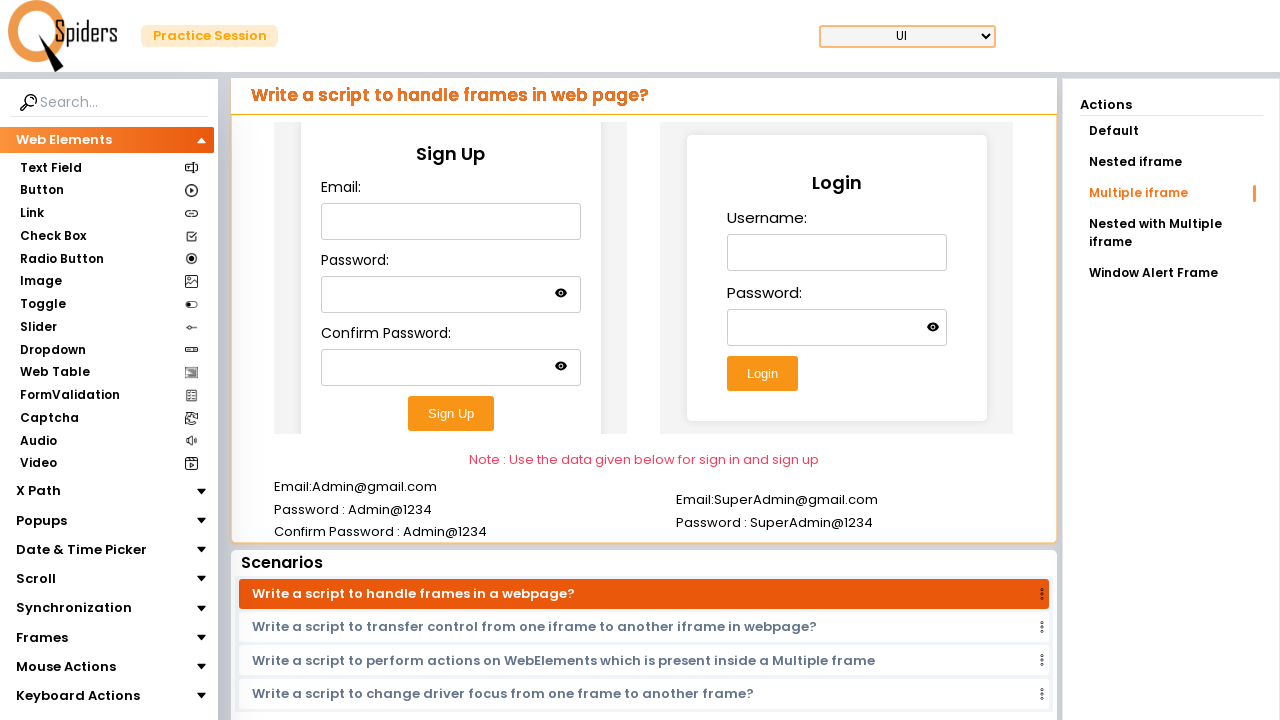

Located first iframe (signup frame)
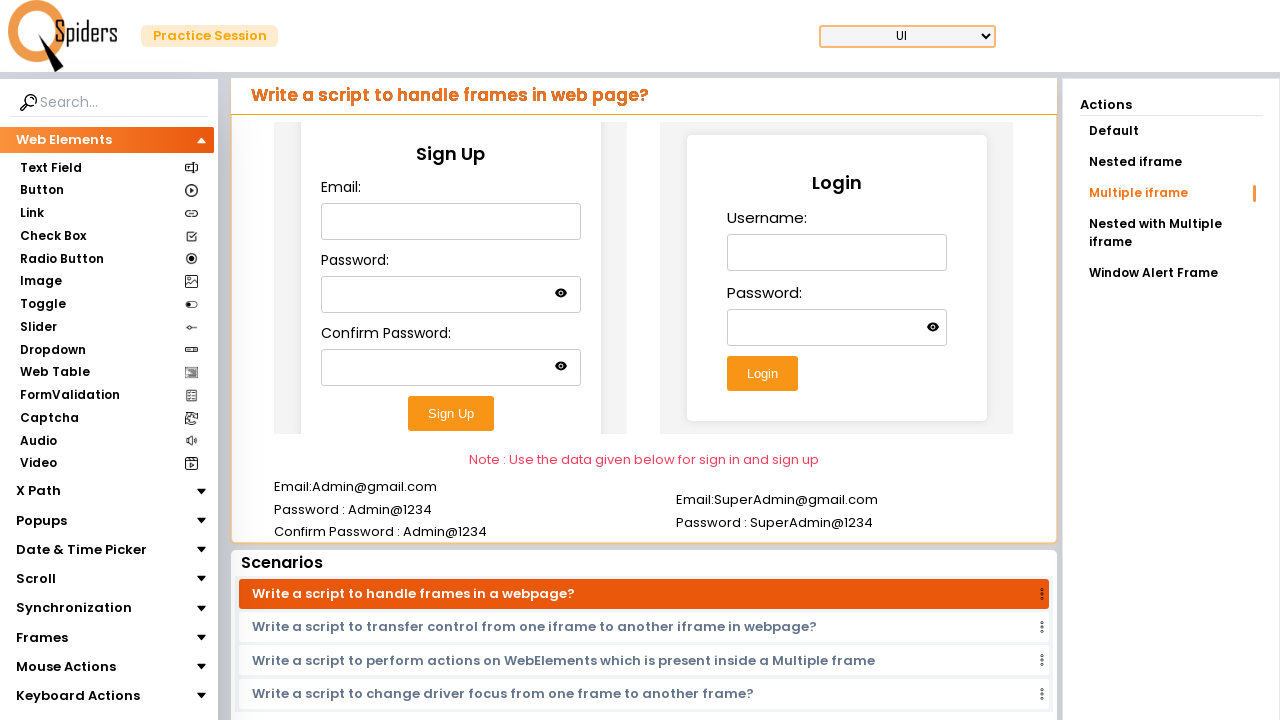

Filled email field in signup frame with 'user@example.com' on iframe >> nth=0 >> internal:control=enter-frame >> #email
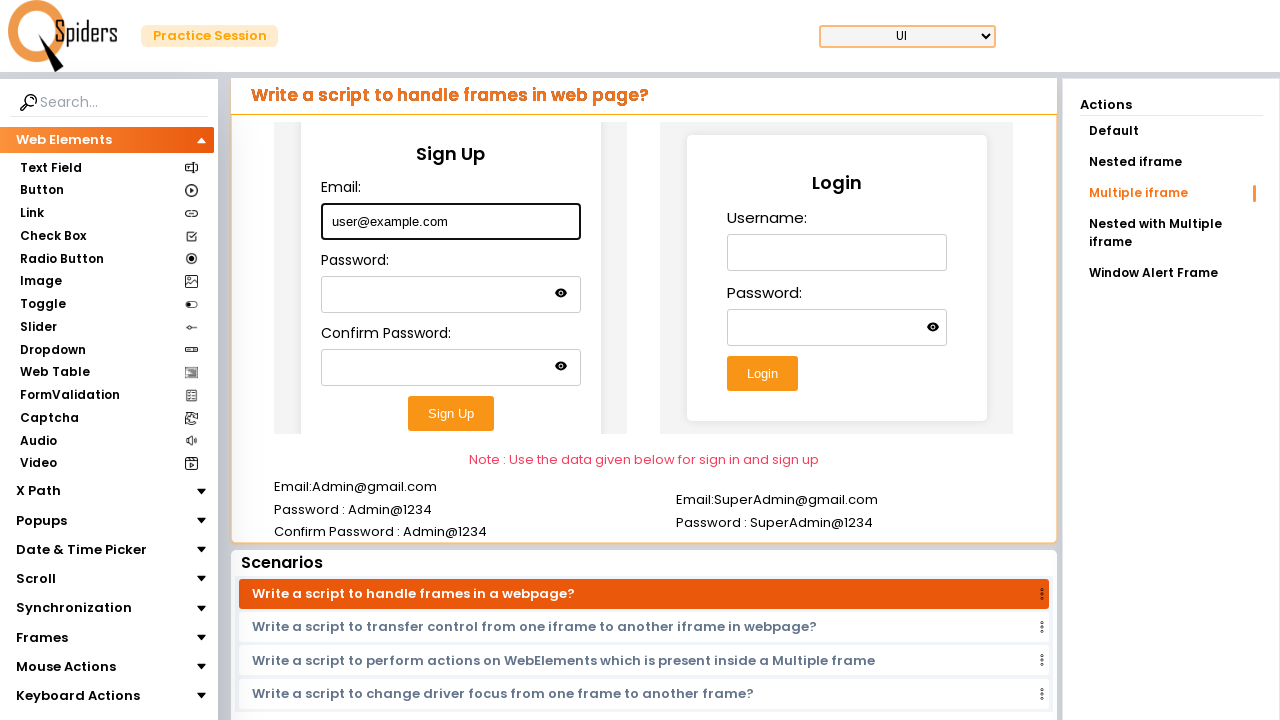

Filled password field in signup frame on iframe >> nth=0 >> internal:control=enter-frame >> #password
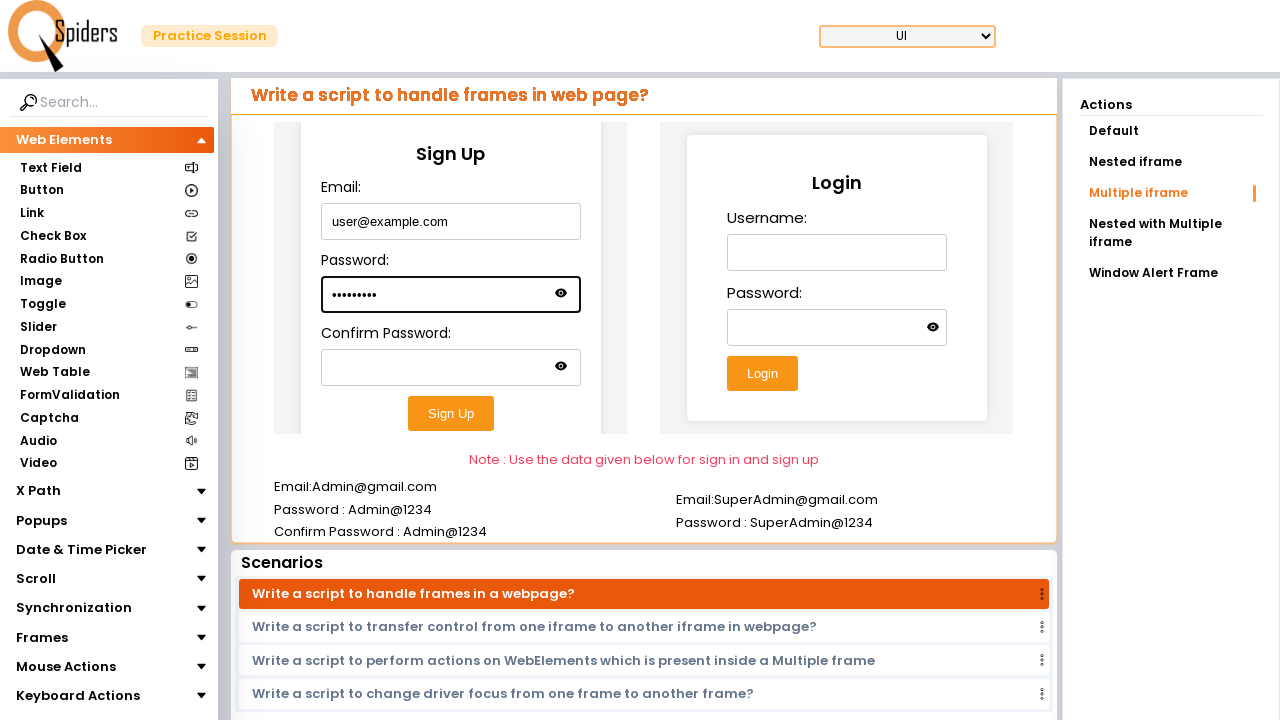

Filled confirm-password field in signup frame on iframe >> nth=0 >> internal:control=enter-frame >> #confirm-password
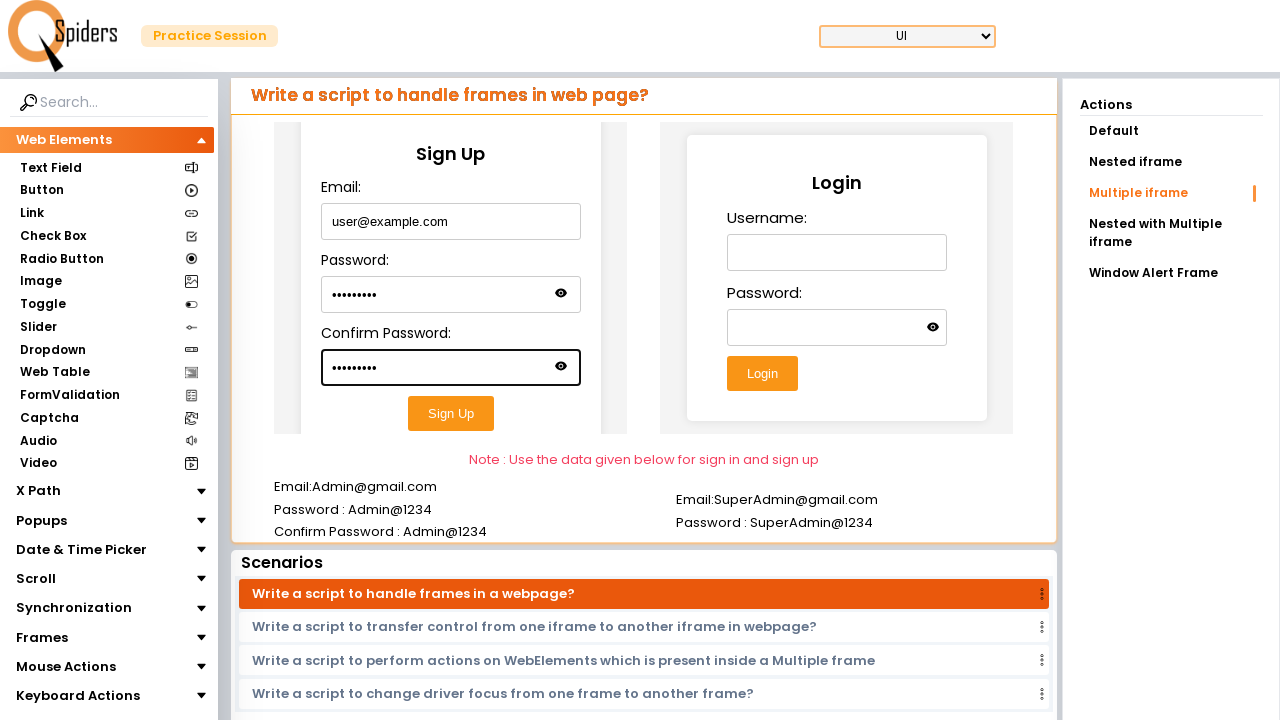

Located second iframe (login frame)
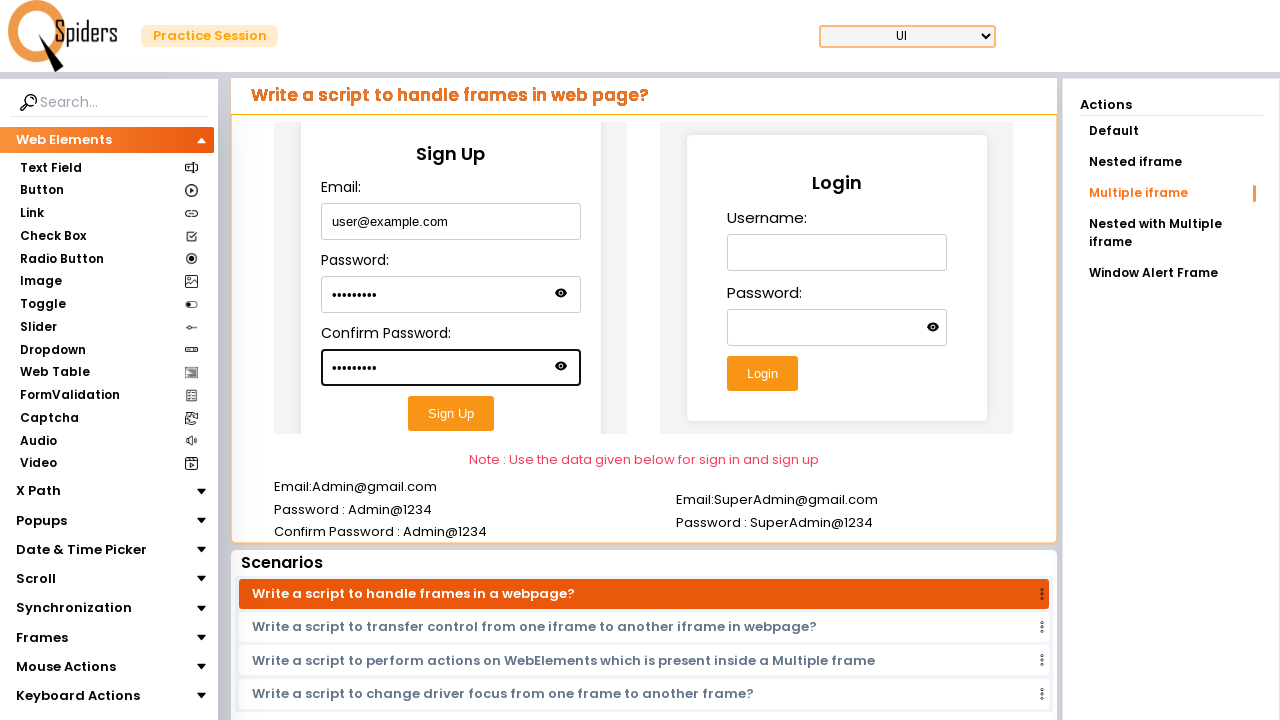

Filled username field in login frame with 'admin@example.com' on iframe >> nth=1 >> internal:control=enter-frame >> #username
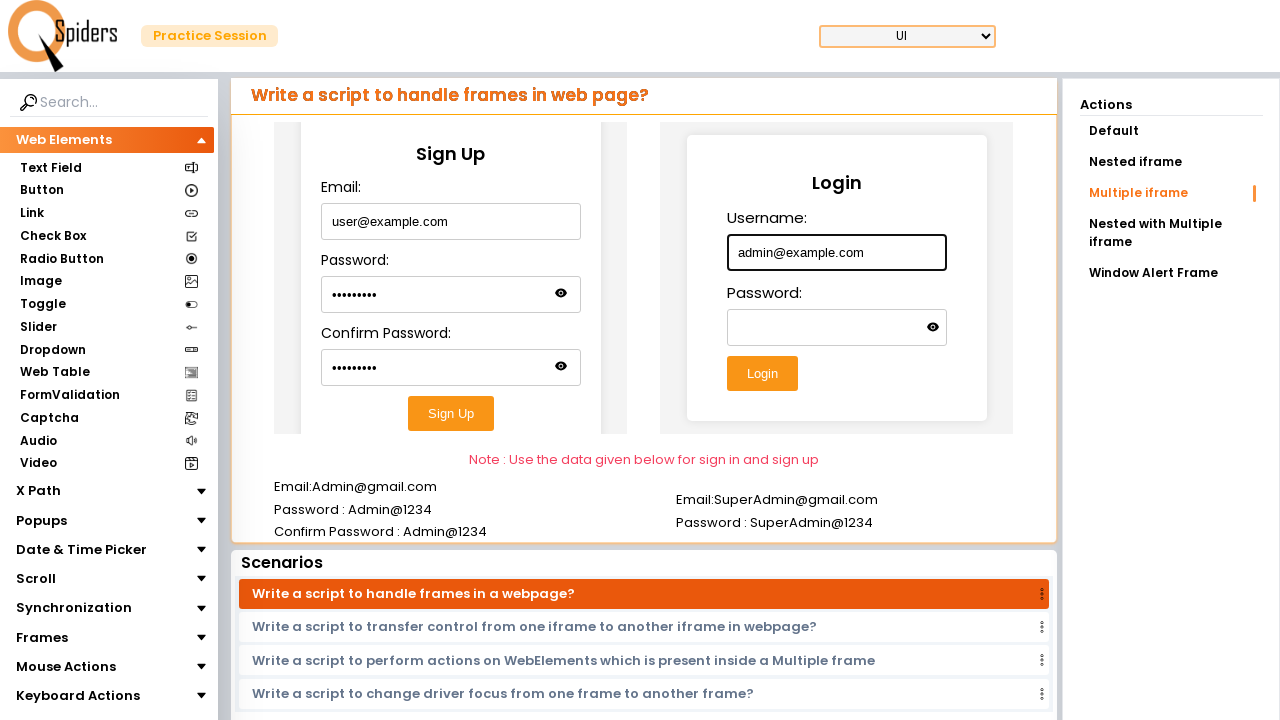

Filled password field in login frame on iframe >> nth=1 >> internal:control=enter-frame >> #password
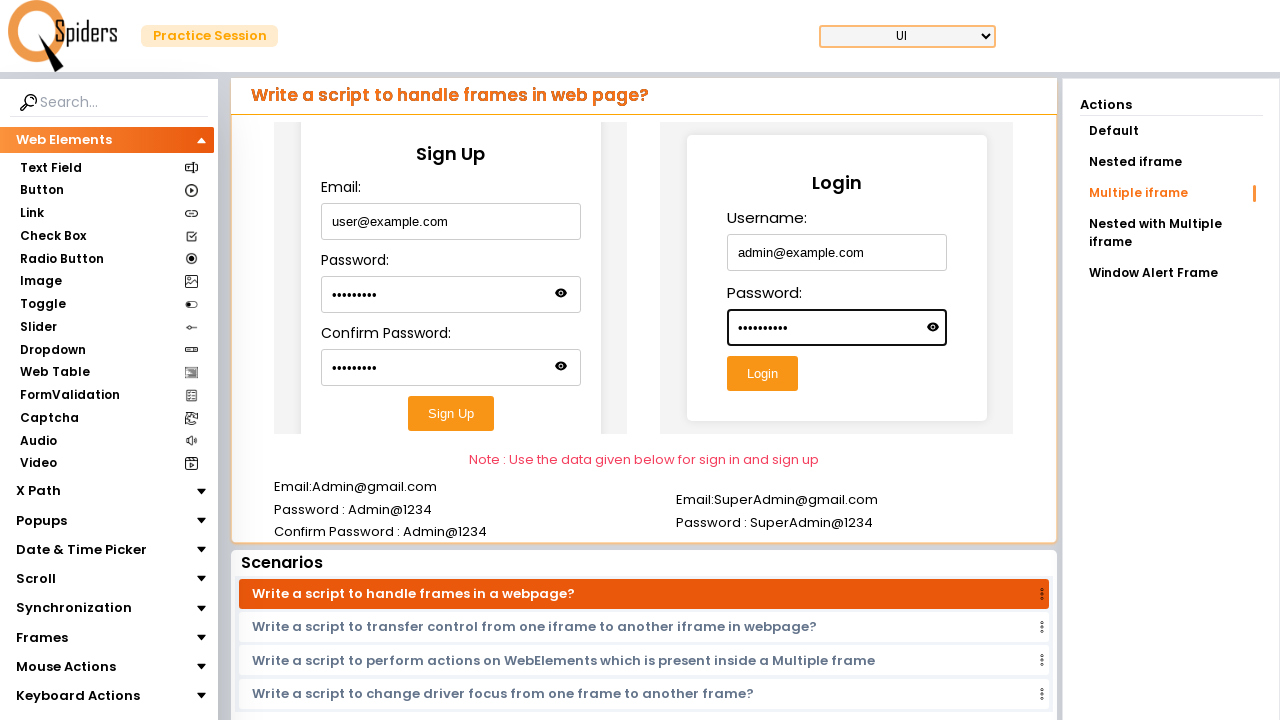

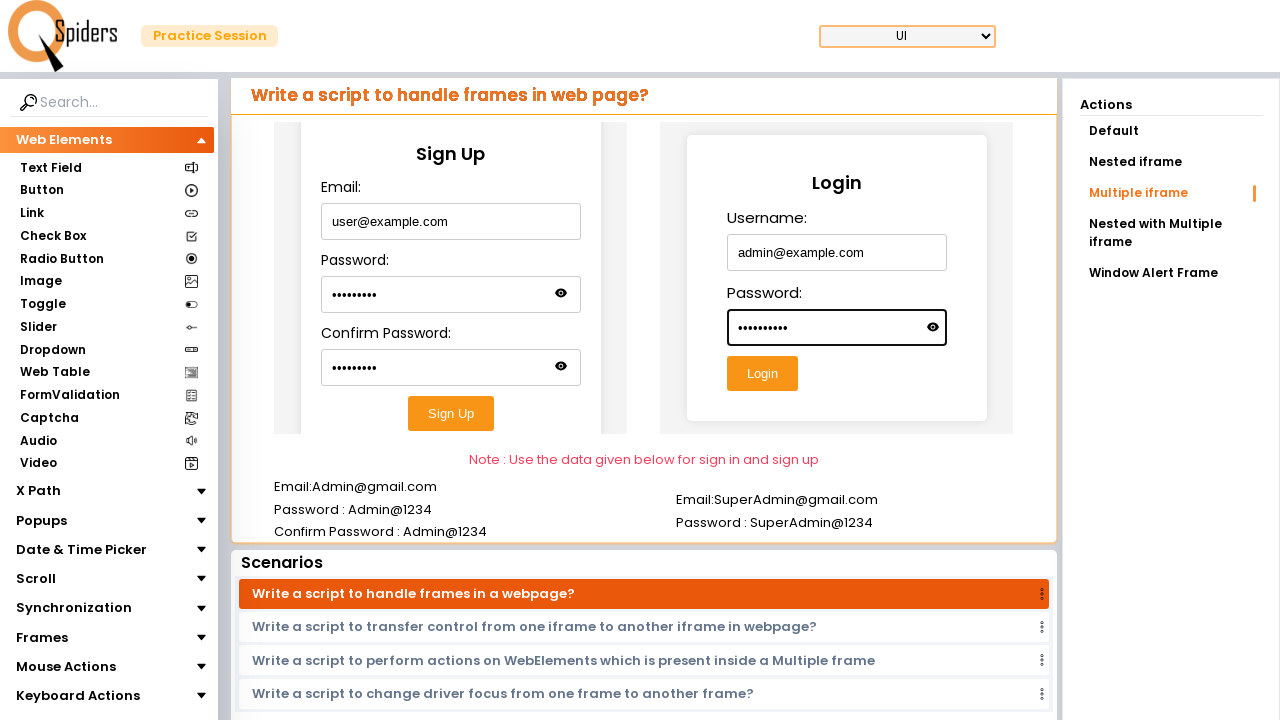